Navigates to Python.org website and verifies that the page title contains "Python"

Starting URL: http://www.python.org

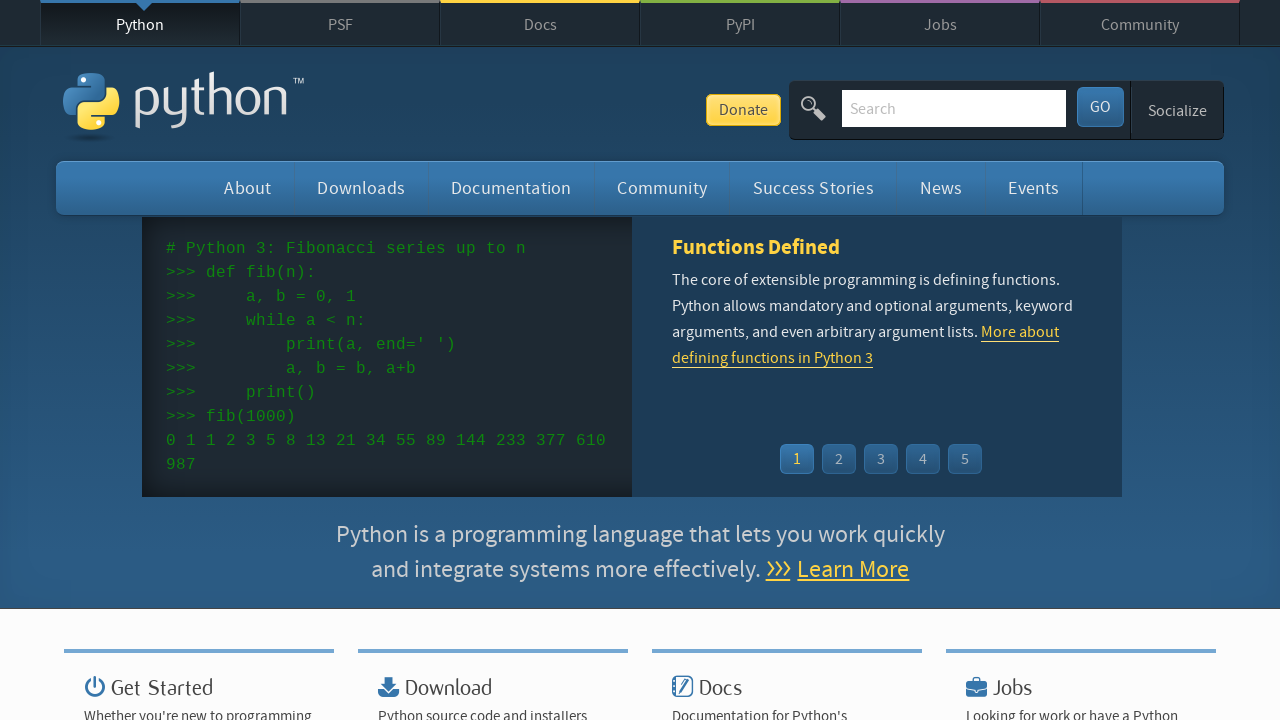

Navigated to Python.org website
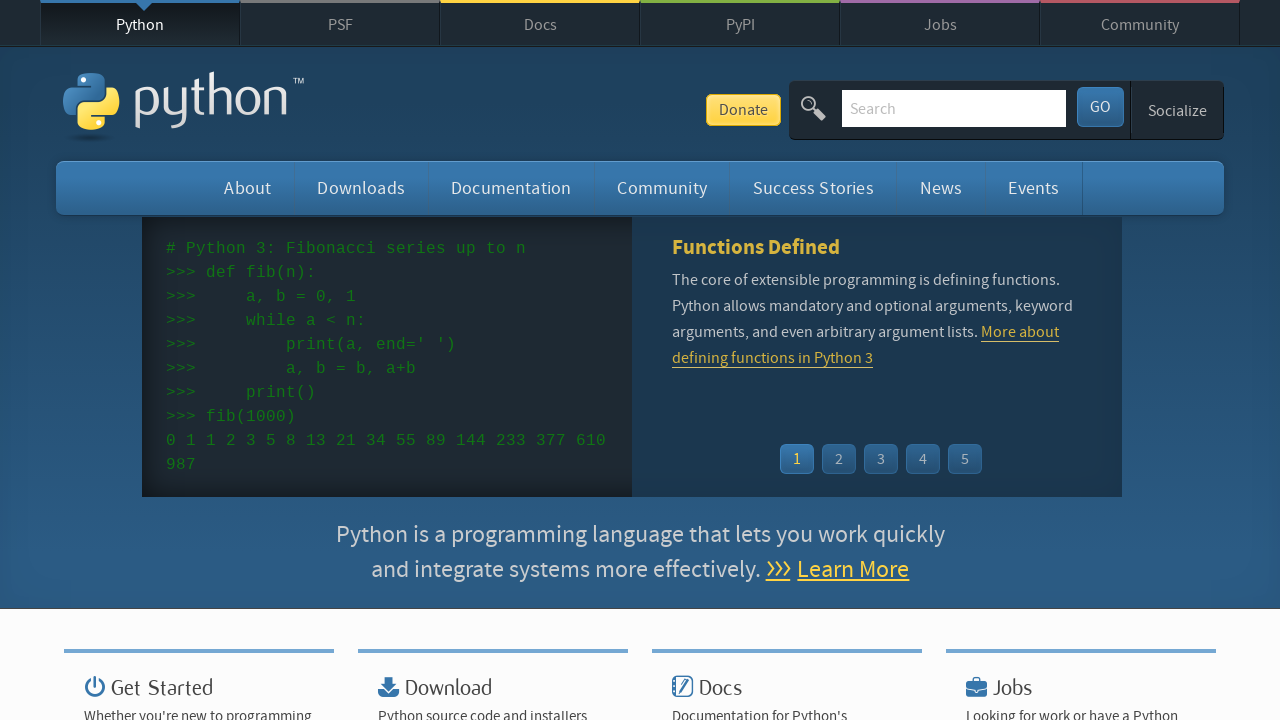

Verified that page title contains 'Python'
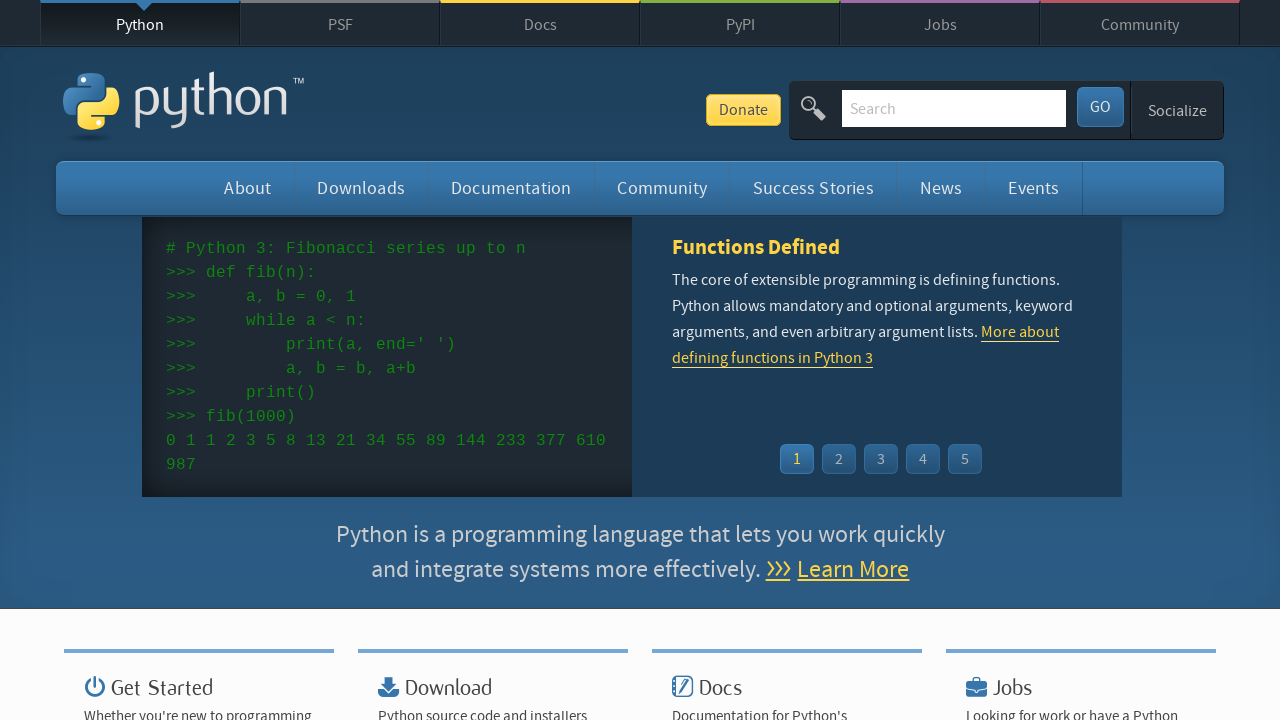

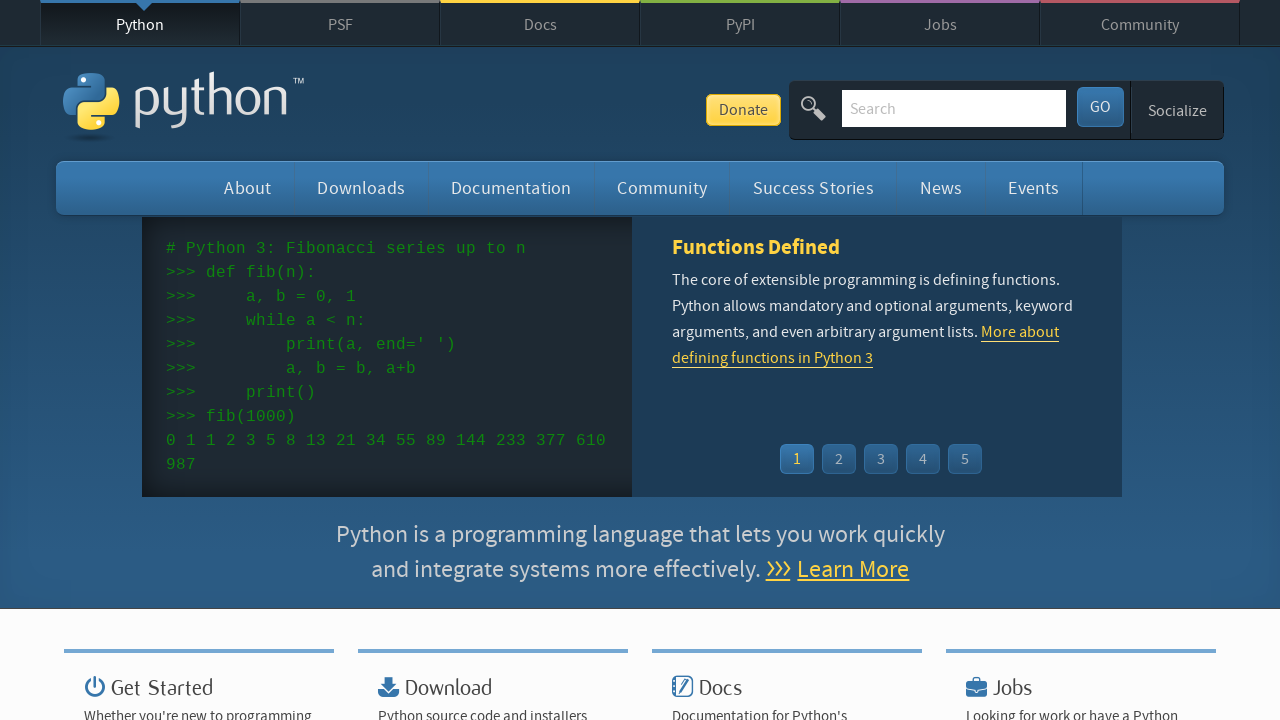